Tests a math challenge form by reading a value, calculating a mathematical function, filling the answer, and submitting with robot verification checkboxes

Starting URL: https://suninjuly.github.io/math.html

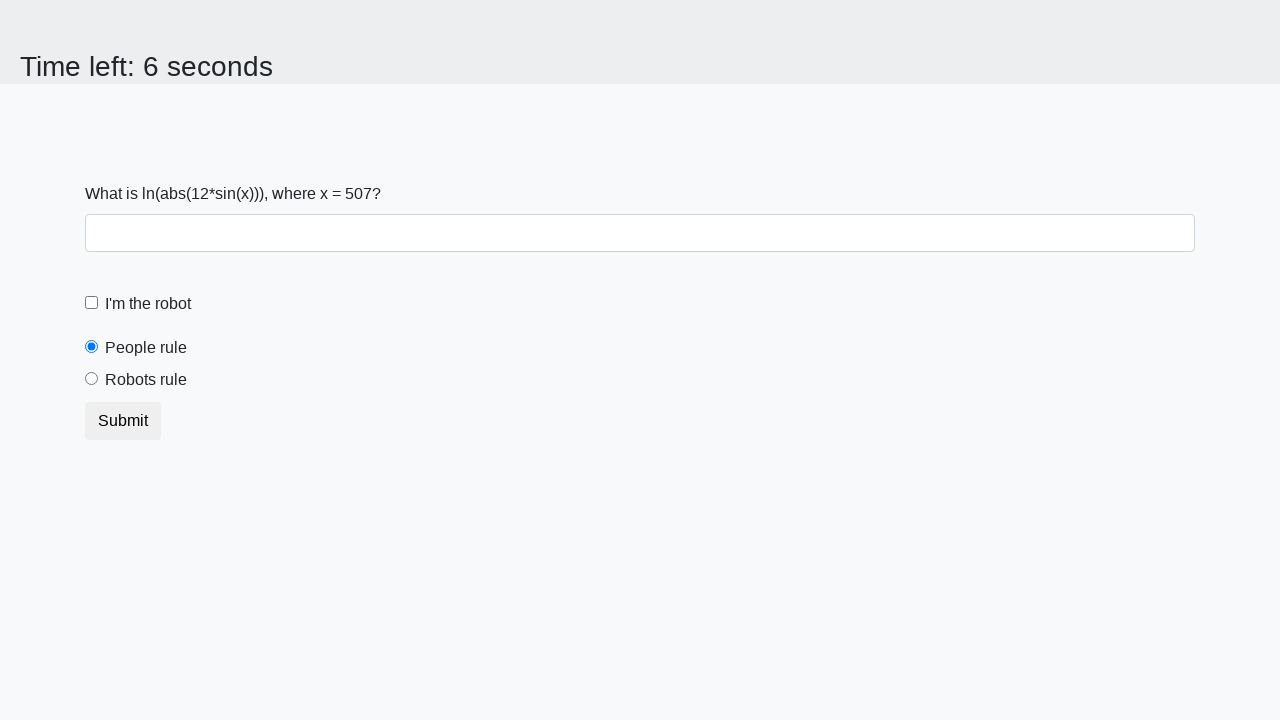

Located the x value input element on the page
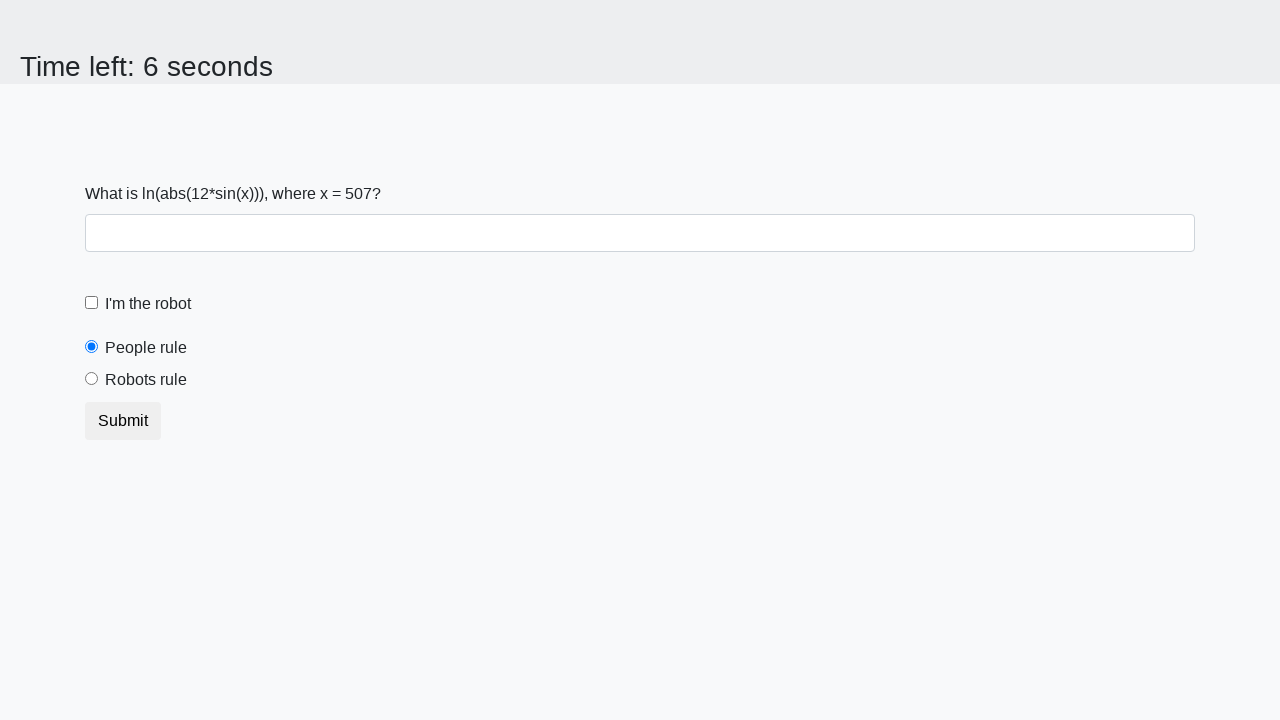

Retrieved x value from the element
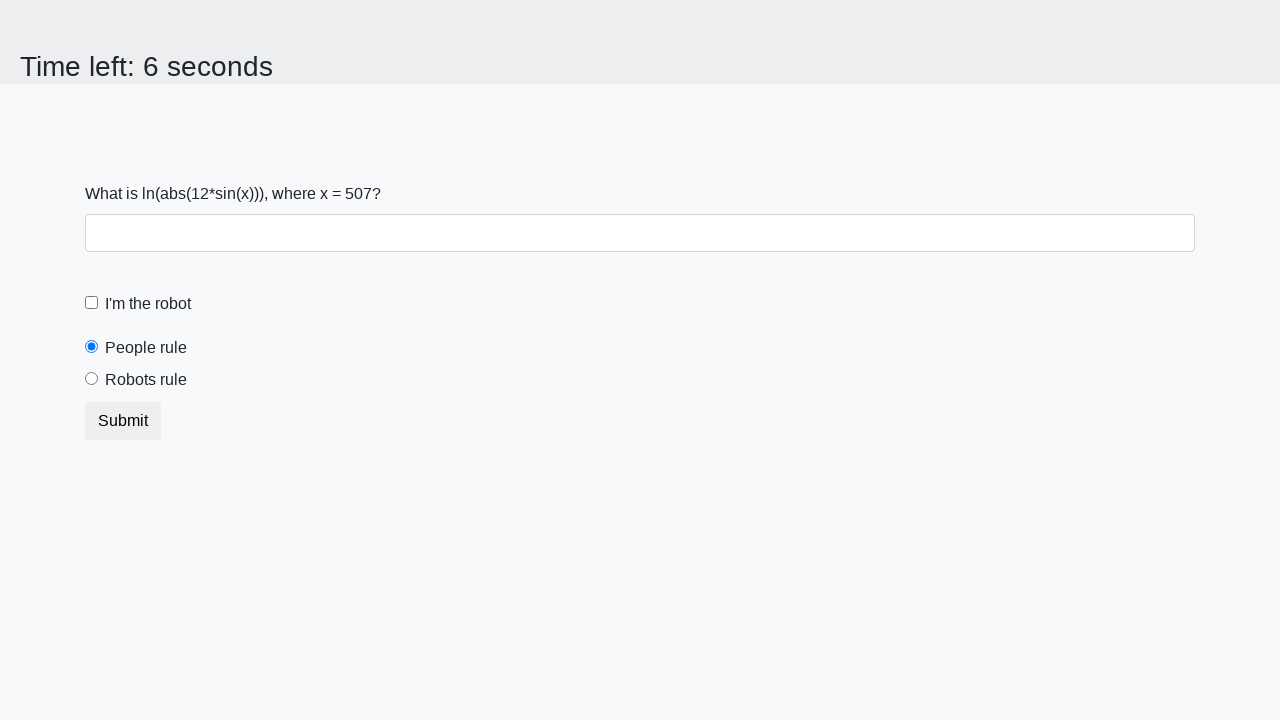

Calculated mathematical function result: 2.415911649530217
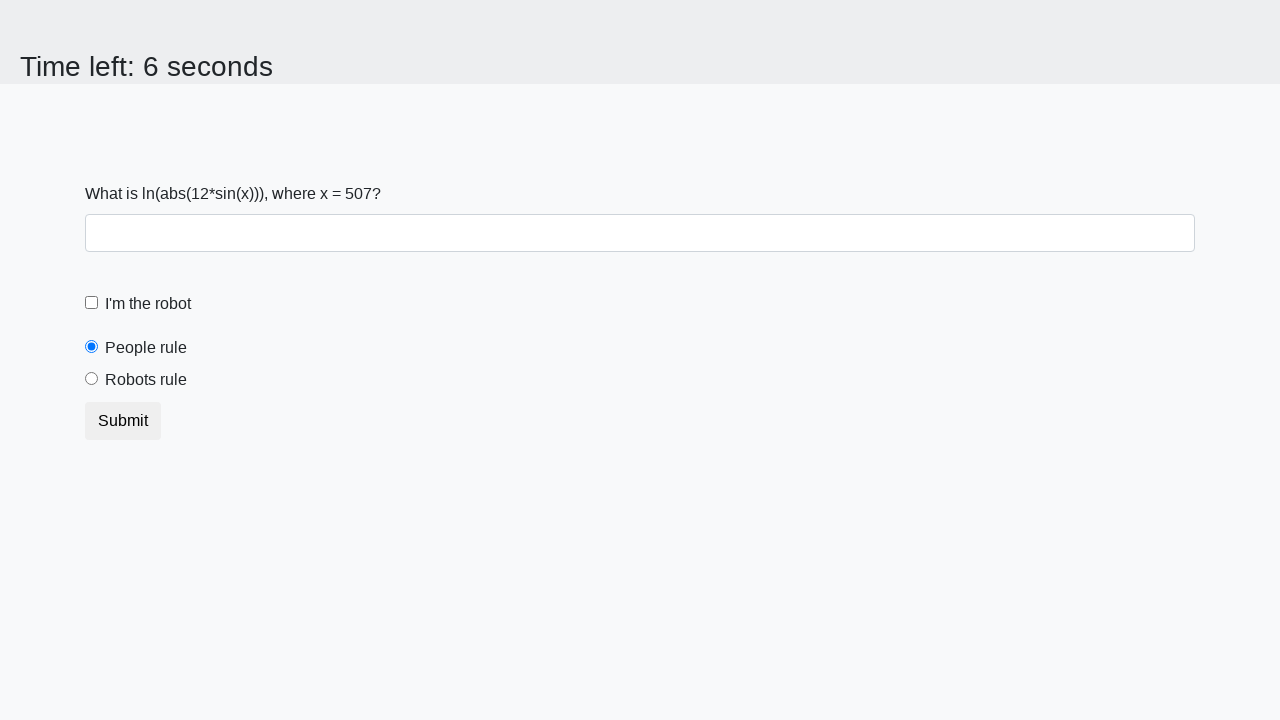

Filled answer field with calculated value on #answer
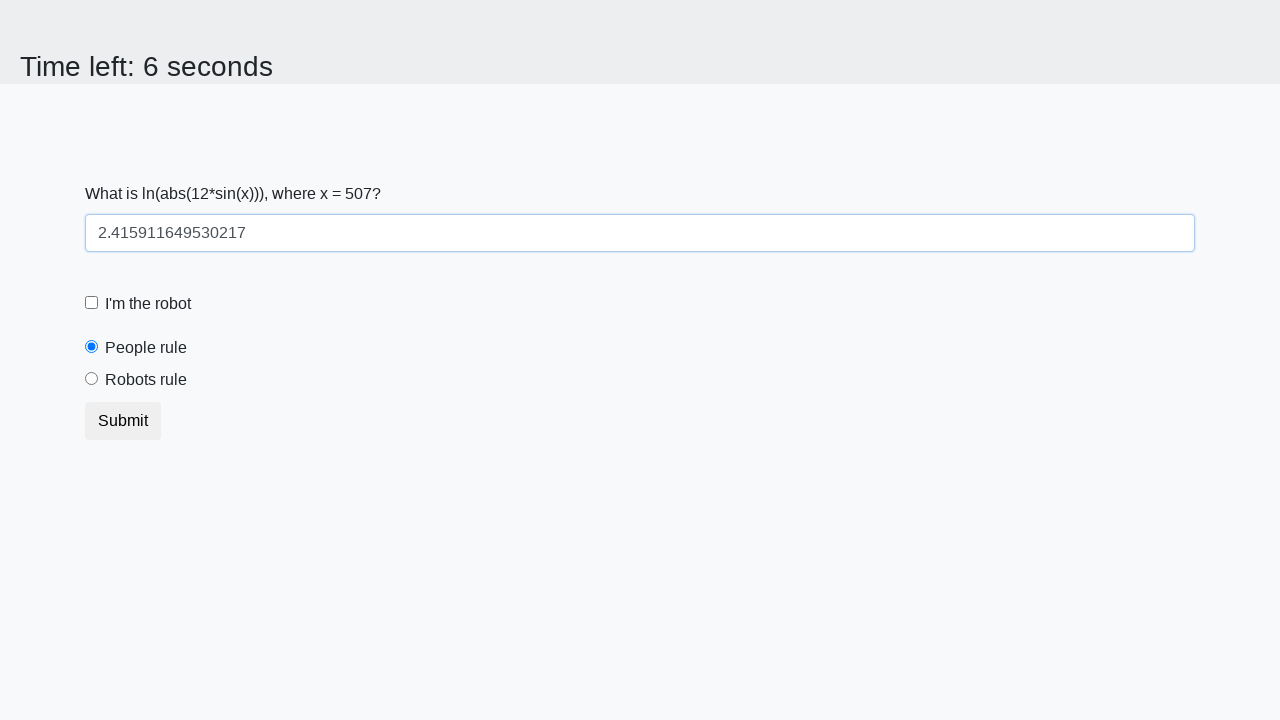

Clicked the 'I'm the robot' checkbox at (92, 303) on #robotCheckbox
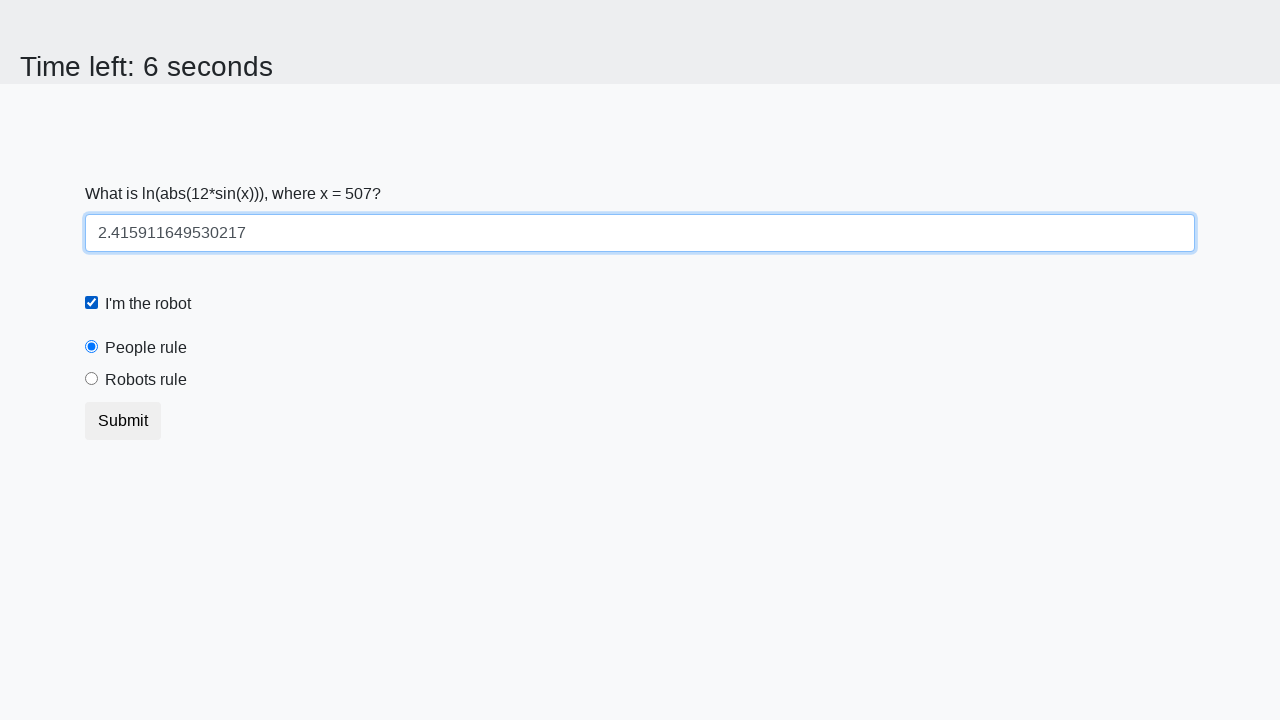

Selected the 'Robots rule!' radio button at (146, 380) on [for='robotsRule']
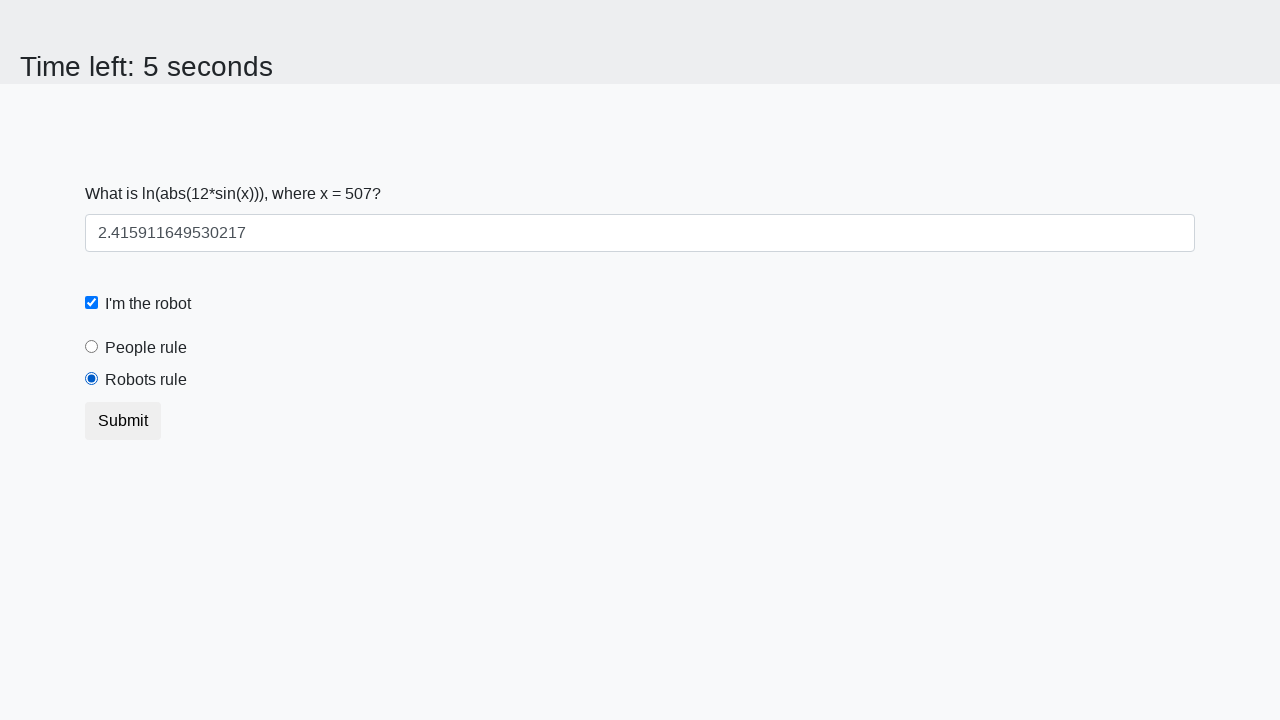

Clicked the Submit button to complete the math challenge at (123, 421) on .container button.btn.btn-default
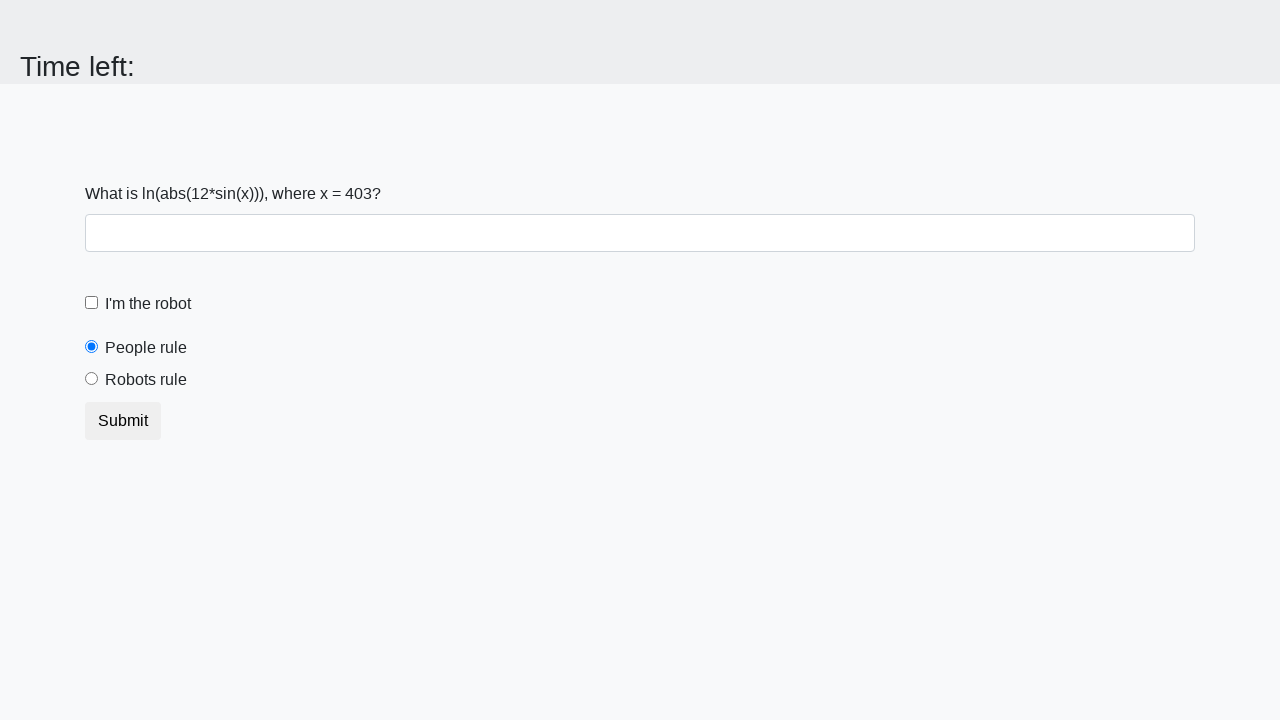

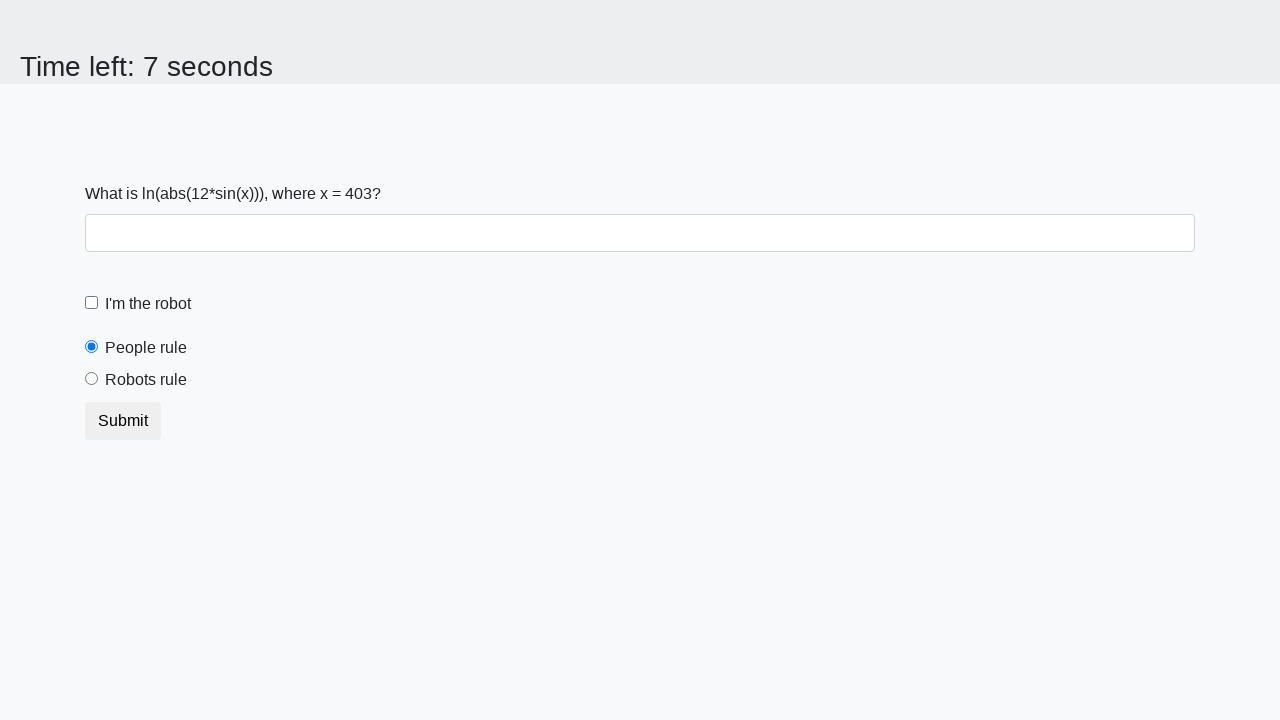